Tests prompt dialog handling by clicking a button that triggers a prompt, entering a name, and verifying the response message

Starting URL: https://testautomationpractice.blogspot.com/

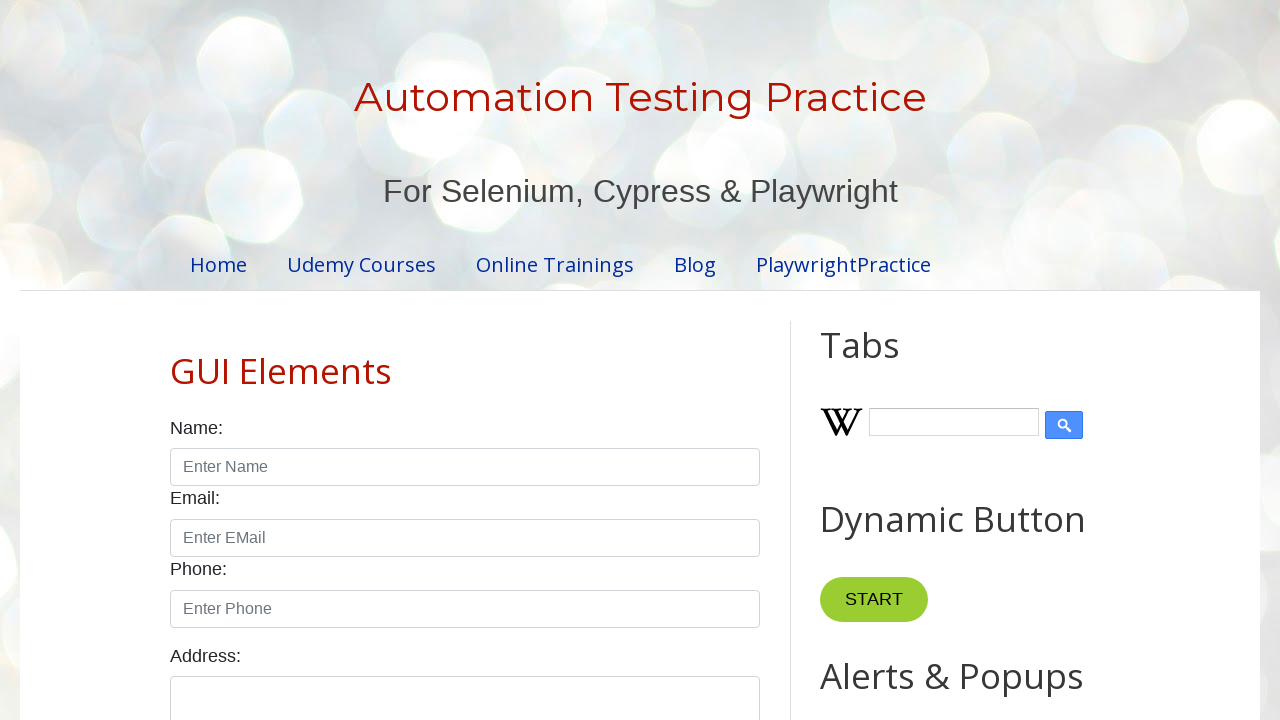

Accepted prompt dialog with value 'John'
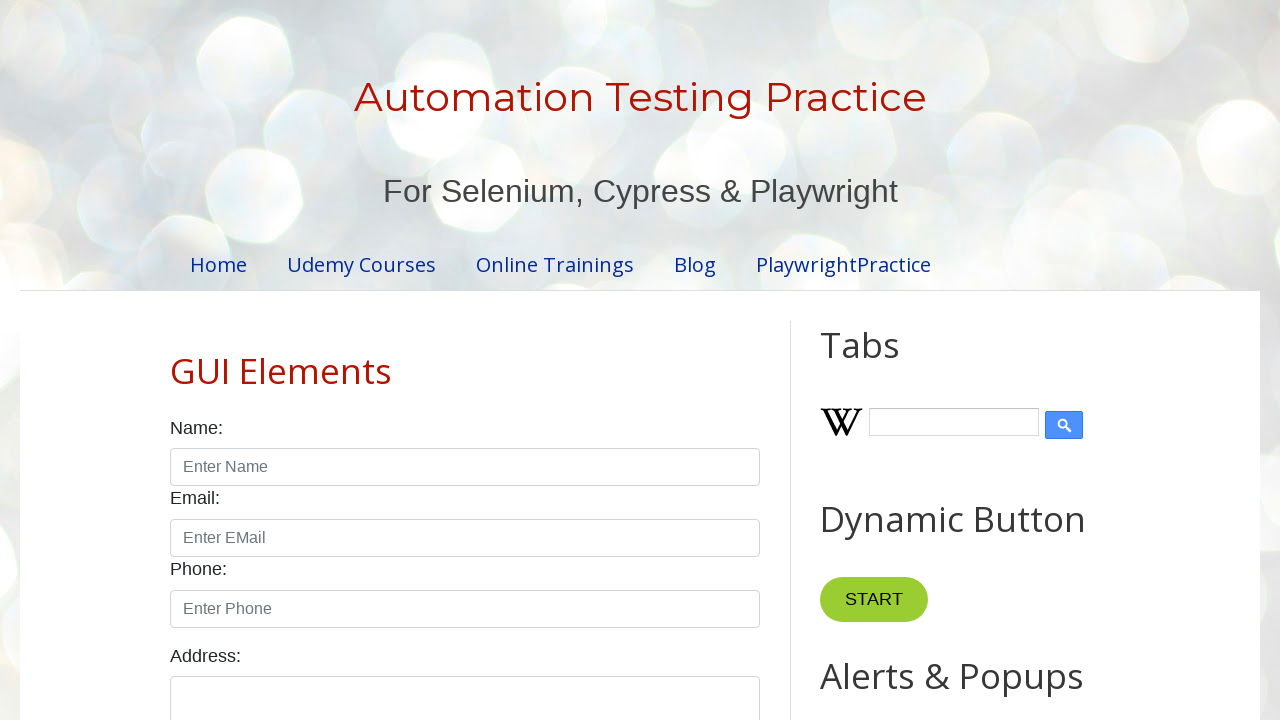

Clicked prompt button to trigger dialog at (890, 360) on #promptBtn
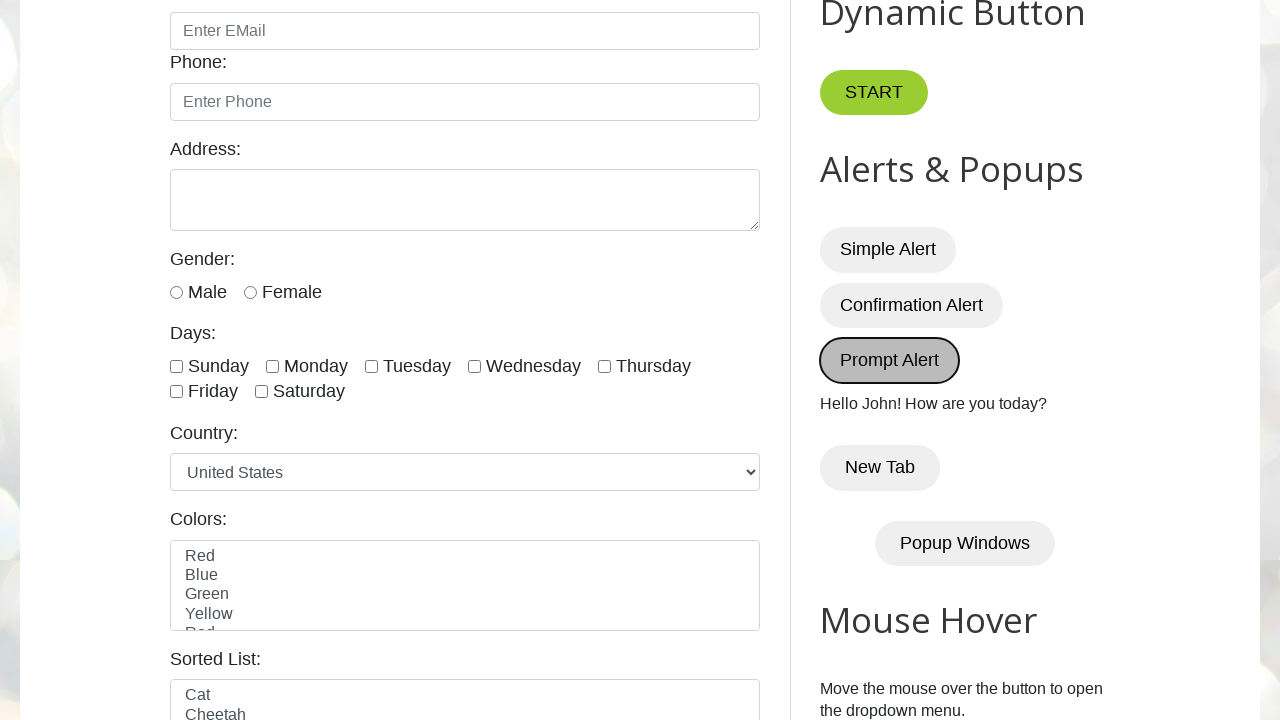

Waited for result element to appear
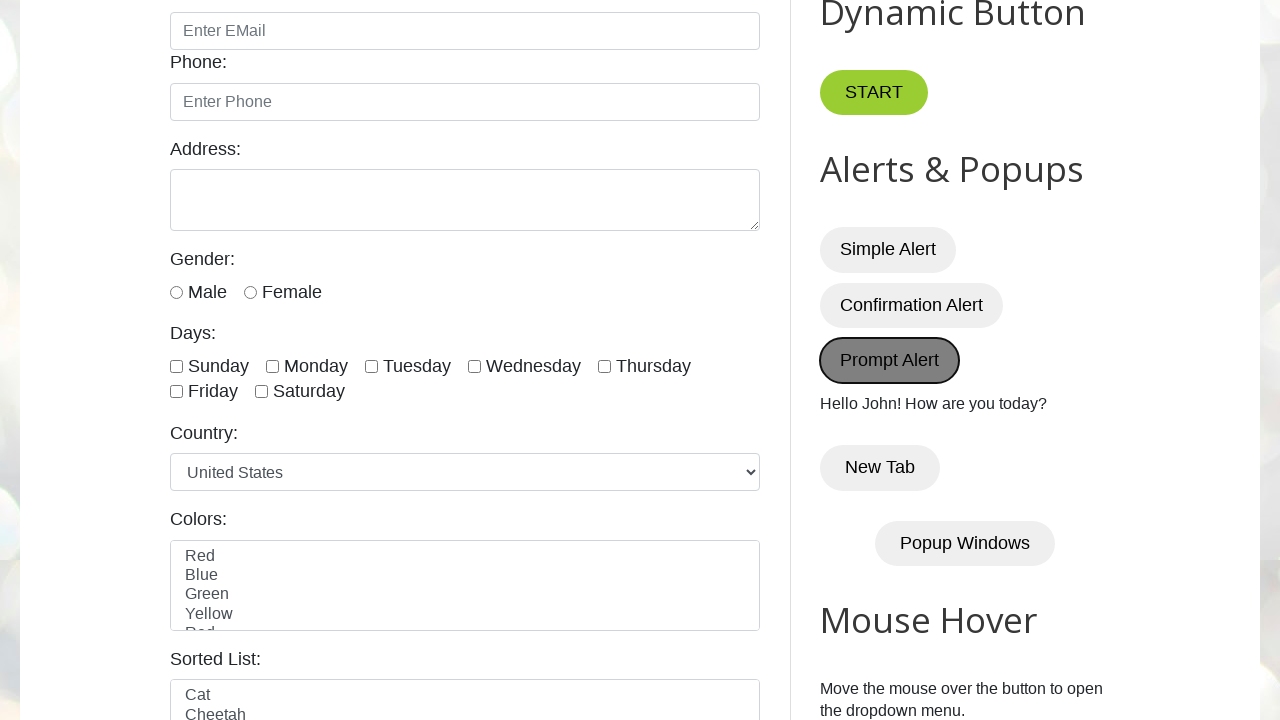

Verified result message displays 'Hello John! How are you today?'
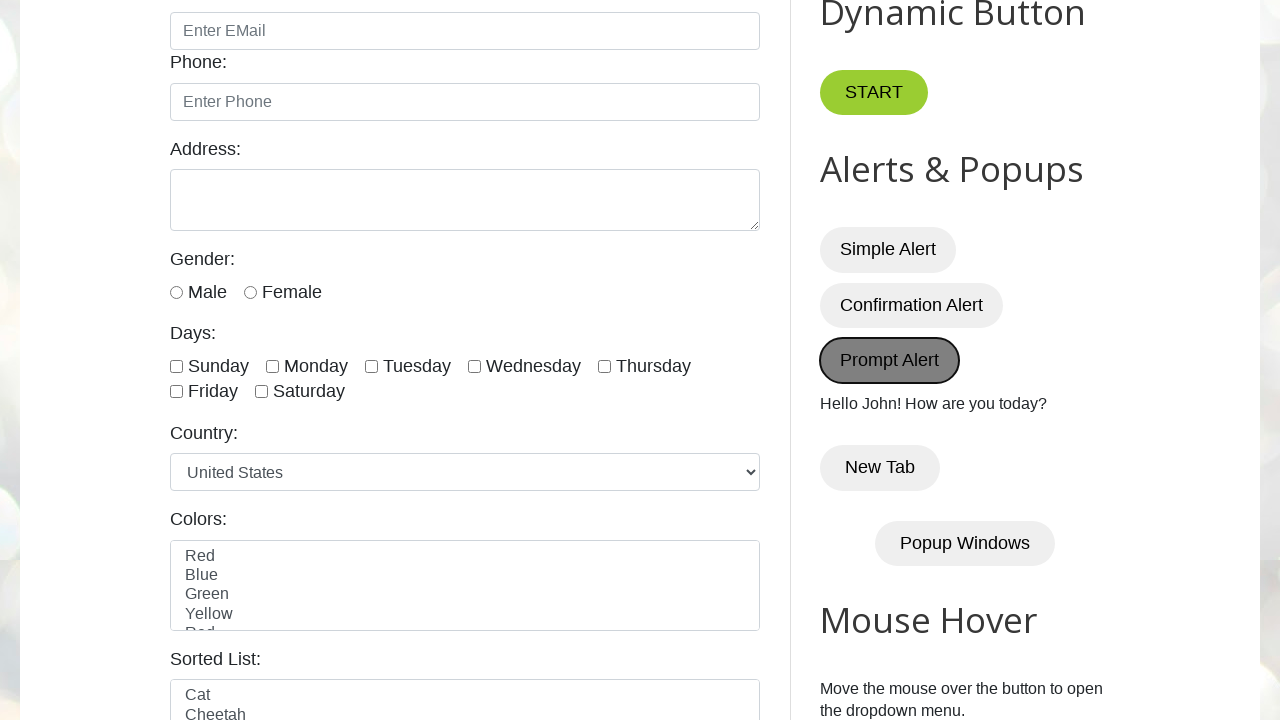

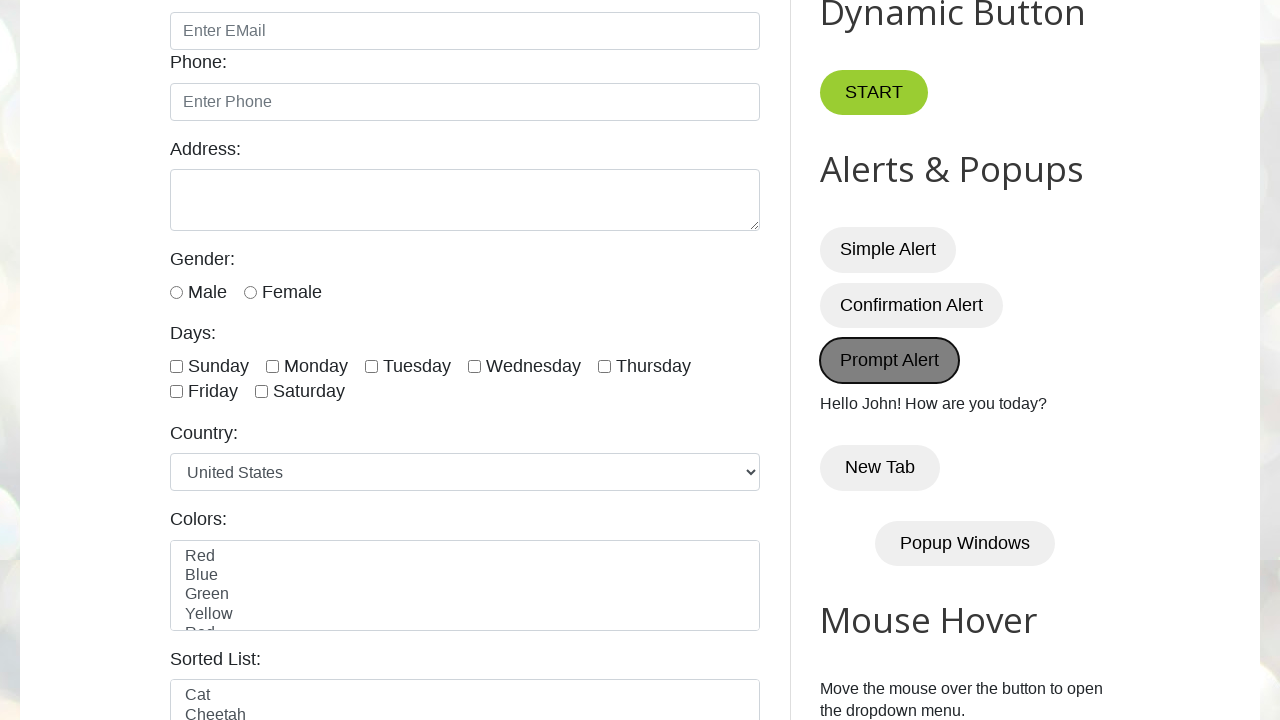